Tests web table functionality by adding a new record, editing it, and then deleting it from the table

Starting URL: https://demoqa.com/webtables

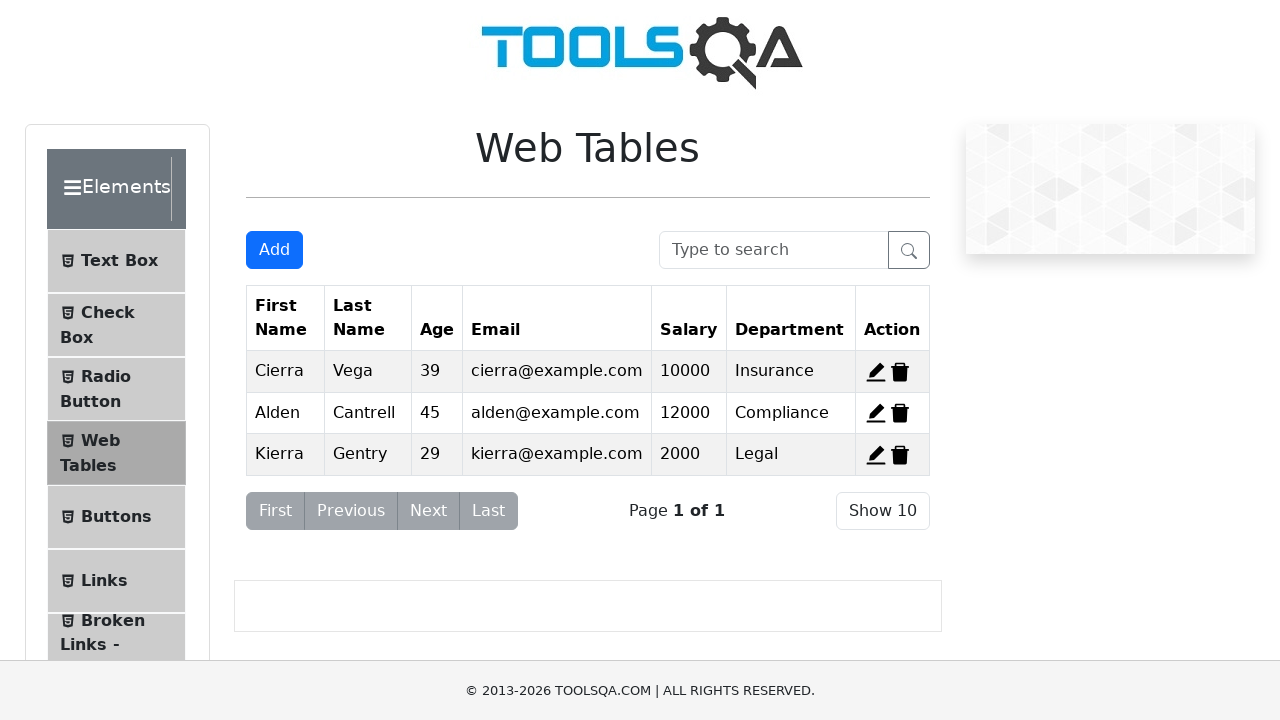

Clicked Add button to open registration form at (274, 250) on xpath=//*[@id='addNewRecordButton']
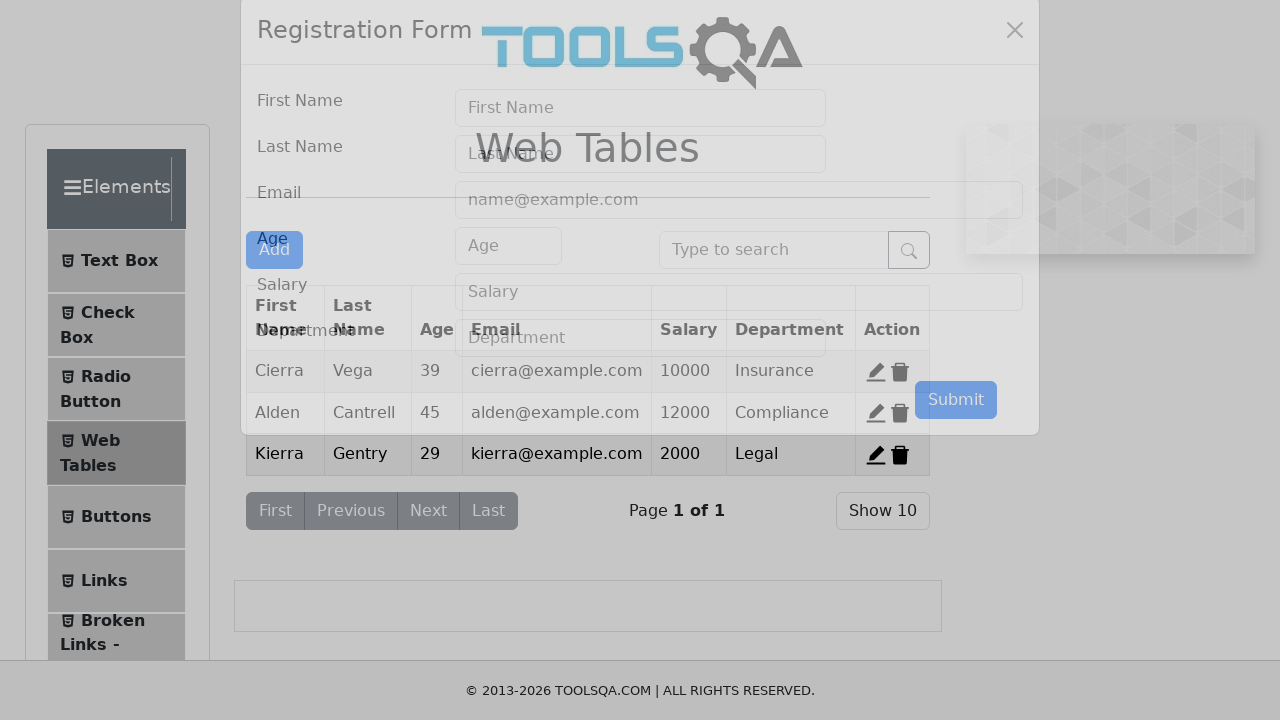

Filled firstName field with 'John' on //*[@id='firstName']
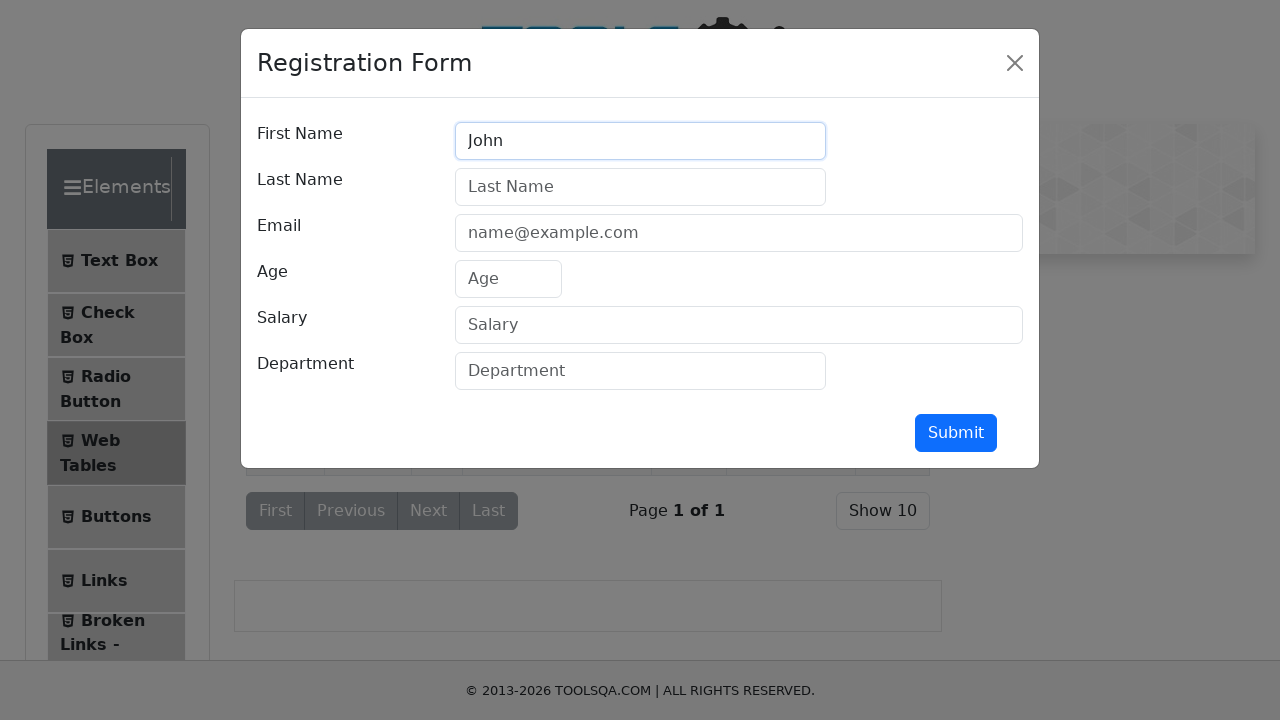

Filled lastName field with 'AQA' on //*[@id='lastName']
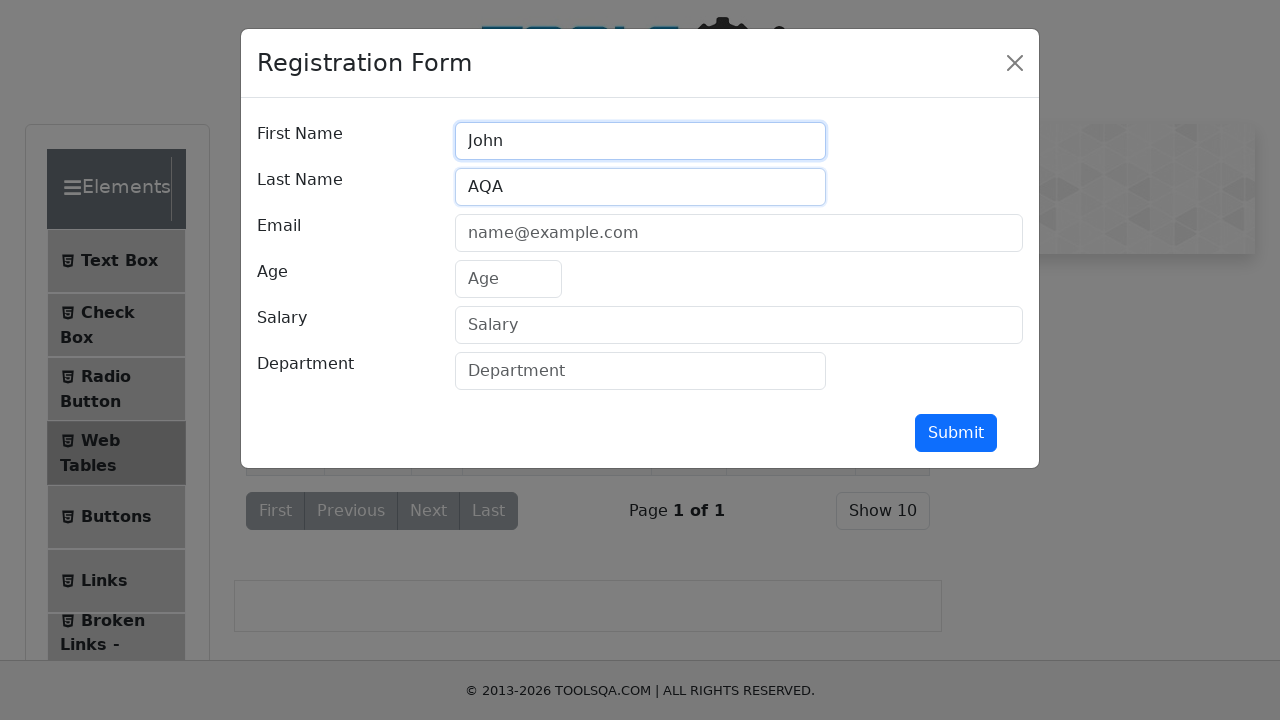

Filled userEmail field with 'john.aqa@example.com' on //*[@id='userEmail']
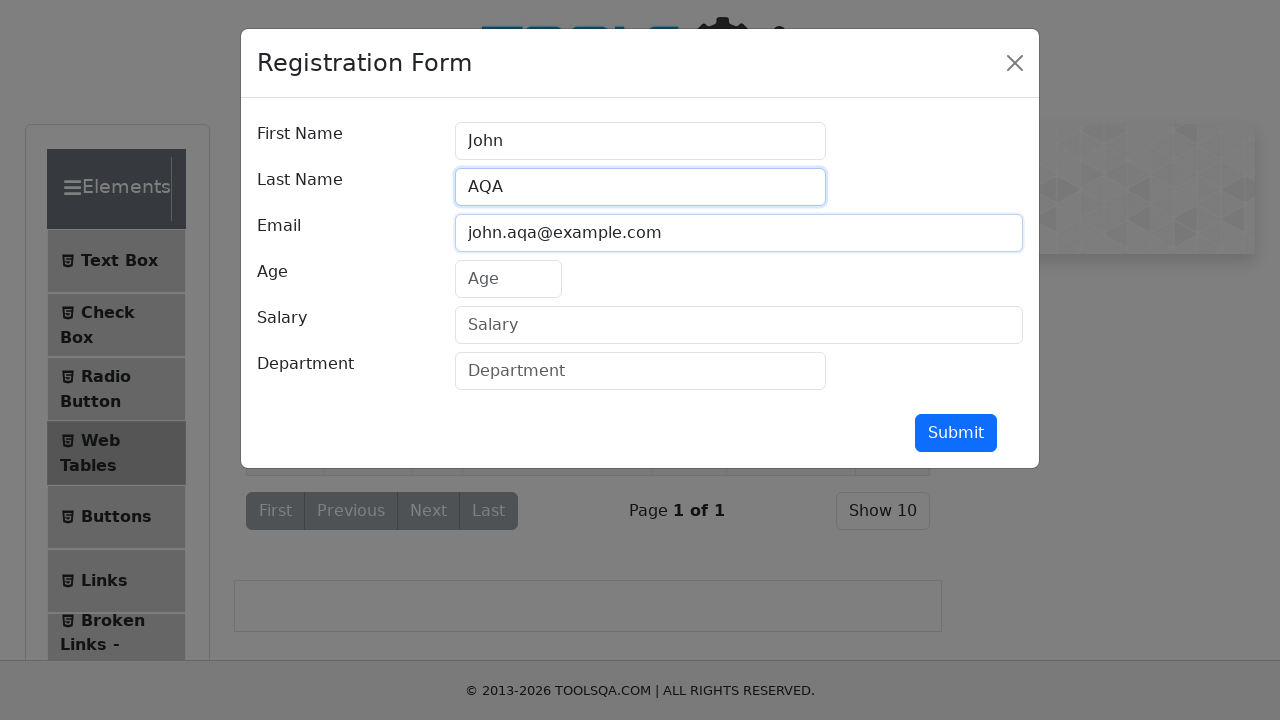

Filled age field with '28' on //*[@id='age']
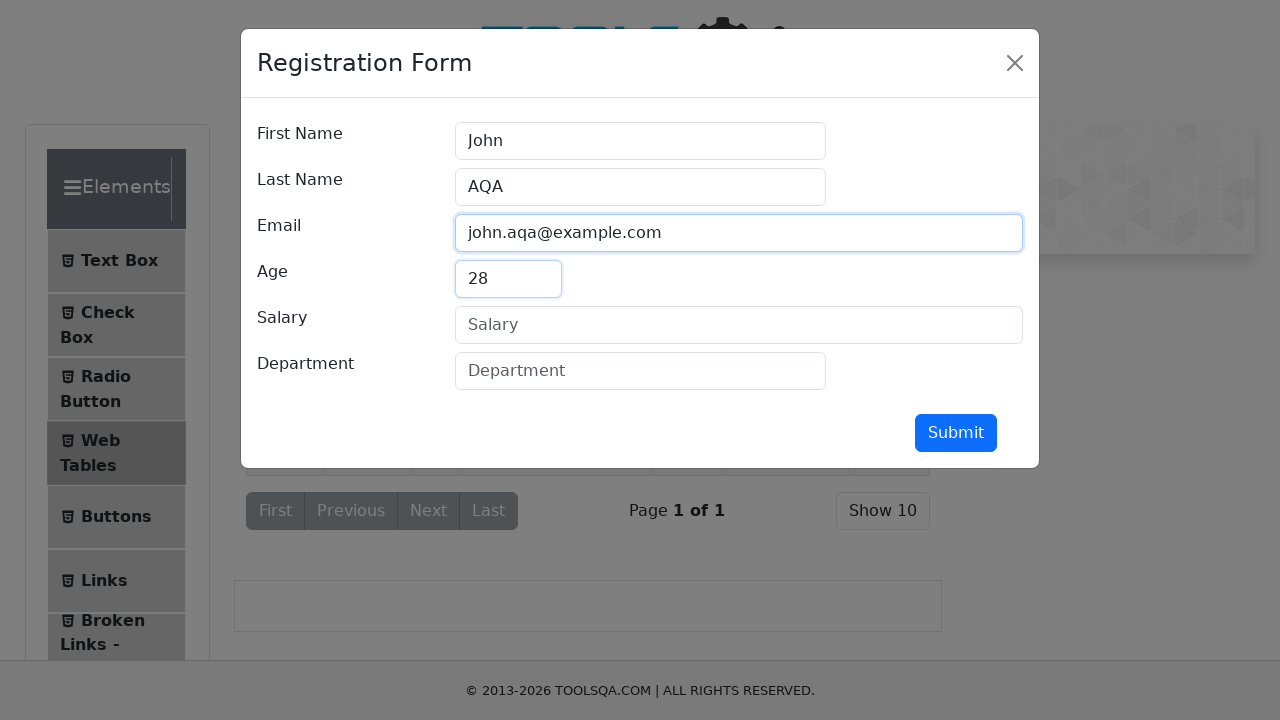

Filled salary field with '75000' on //*[@id='salary']
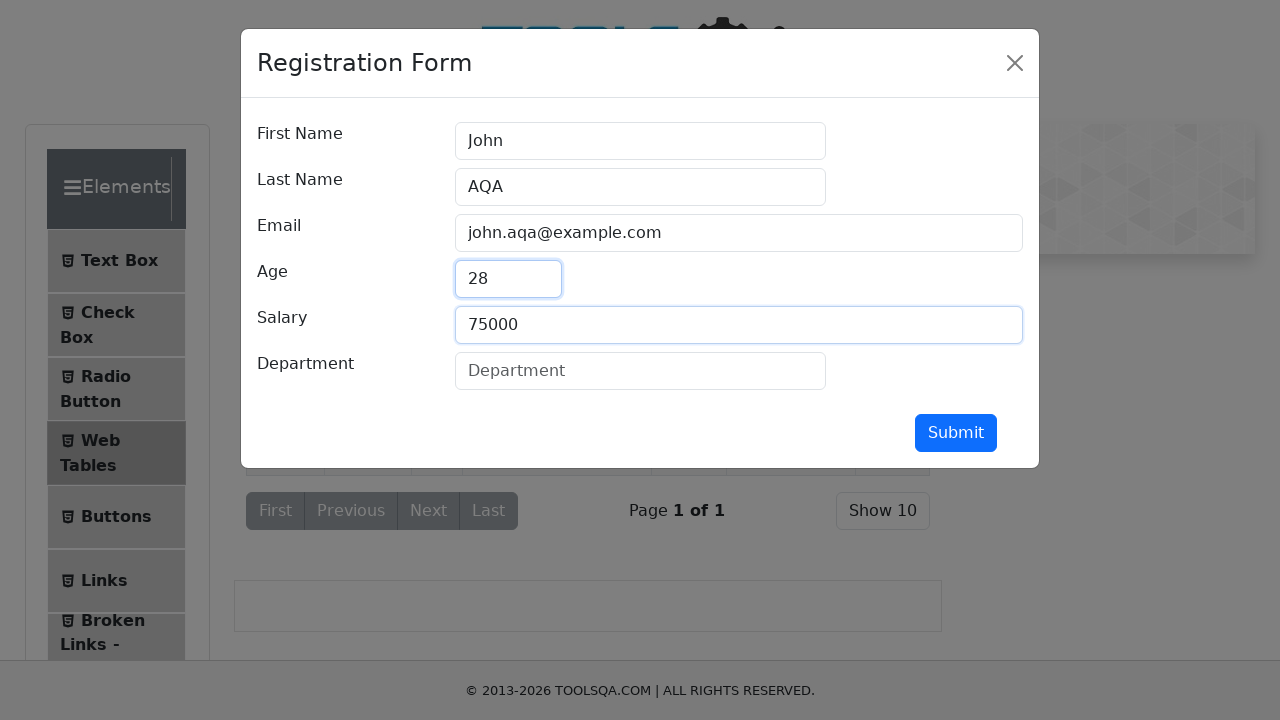

Filled department field with 'Engineering' on //*[@id='department']
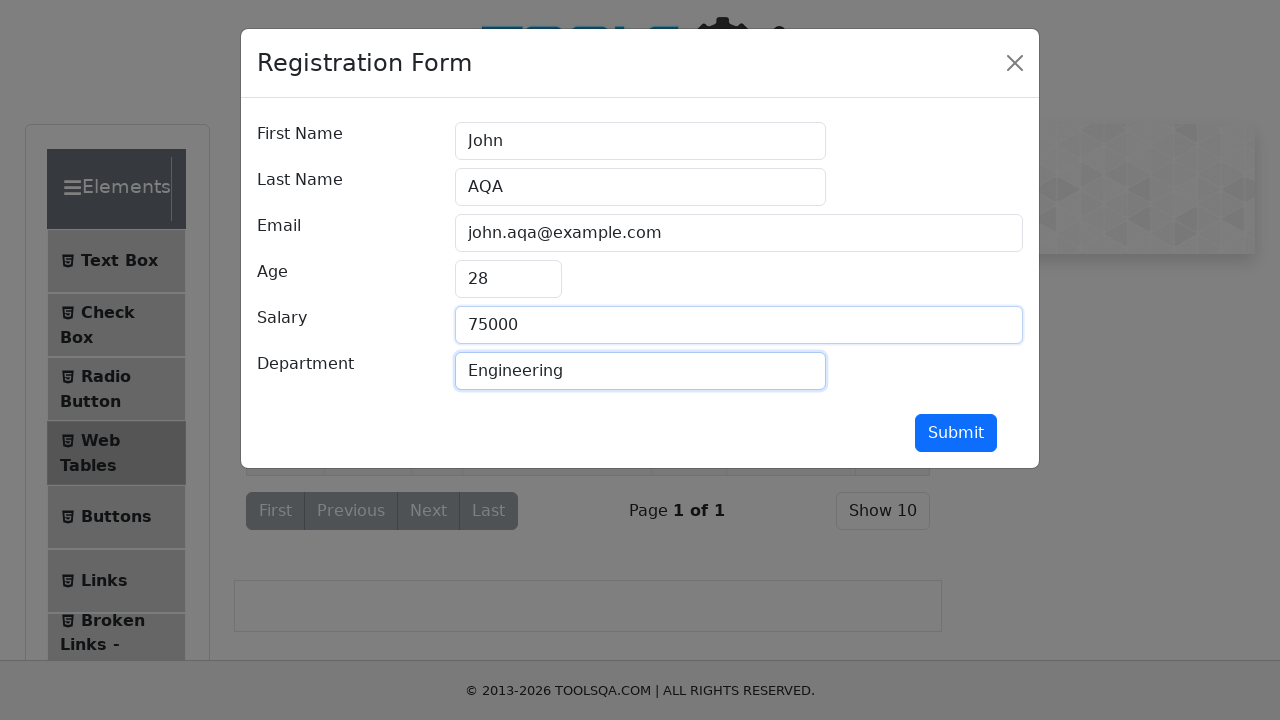

Clicked submit button to add new record at (956, 433) on xpath=//*[@id='submit']
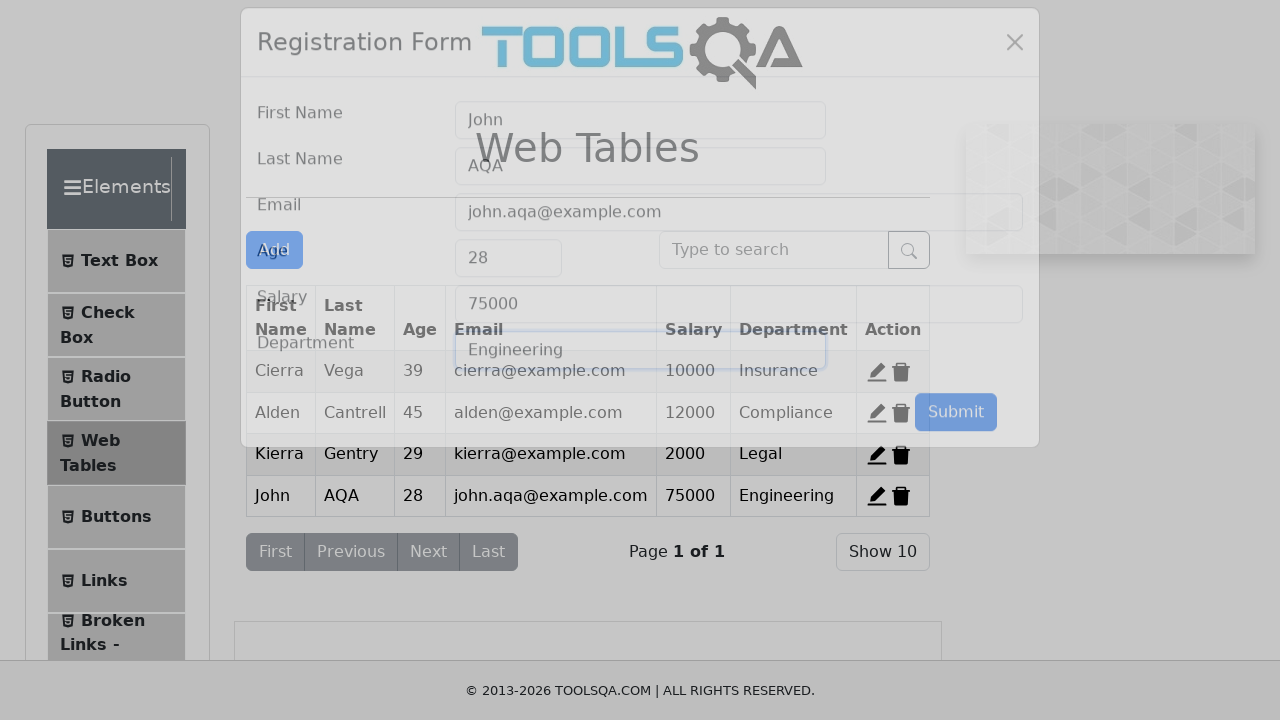

Waited for new record with 'AQA' to appear in the table
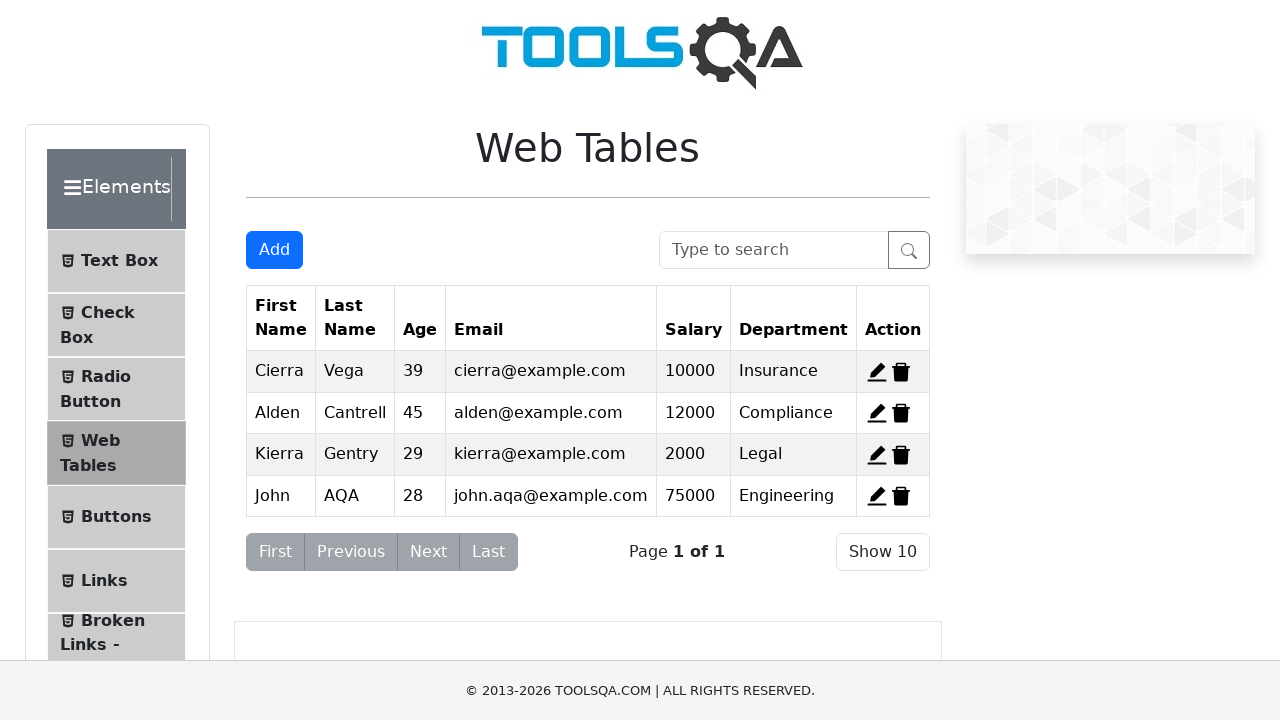

Clicked edit button for the AQA record at (877, 496) on xpath=//*[contains(text(), 'AQA')]/following::div//*[contains(@id, 'edit')]
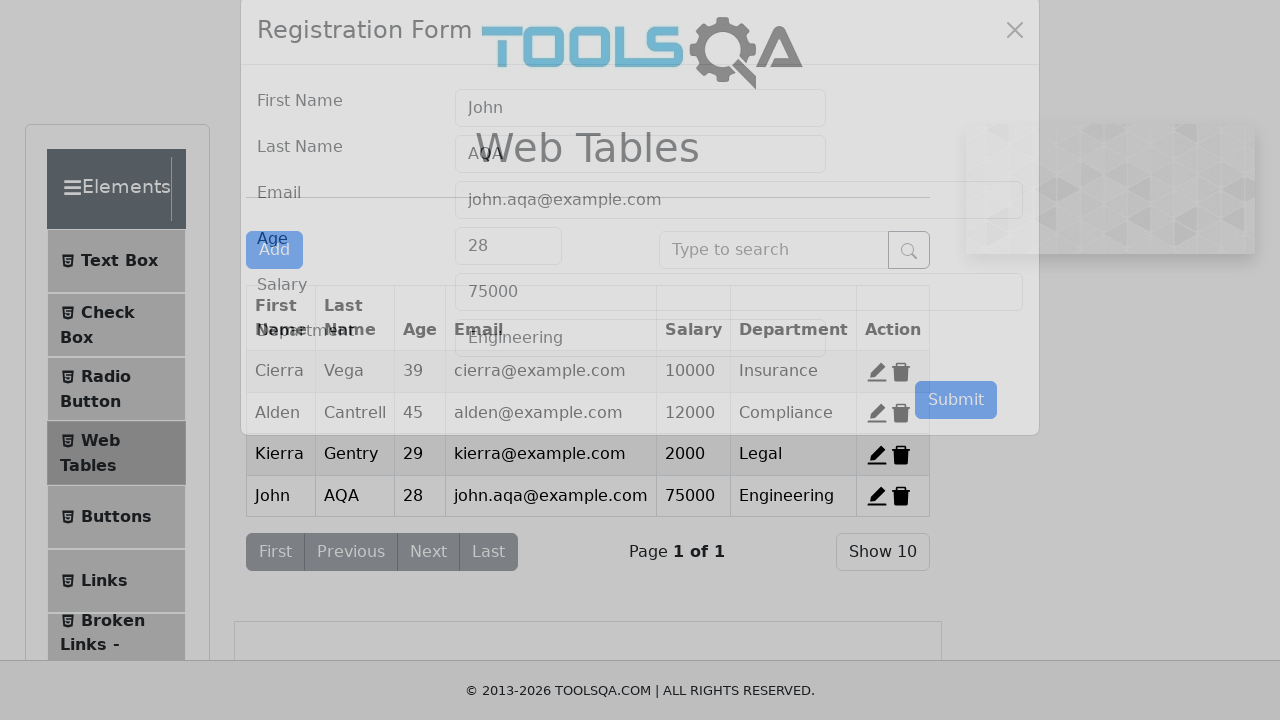

Cleared the department field on //*[@id='department']
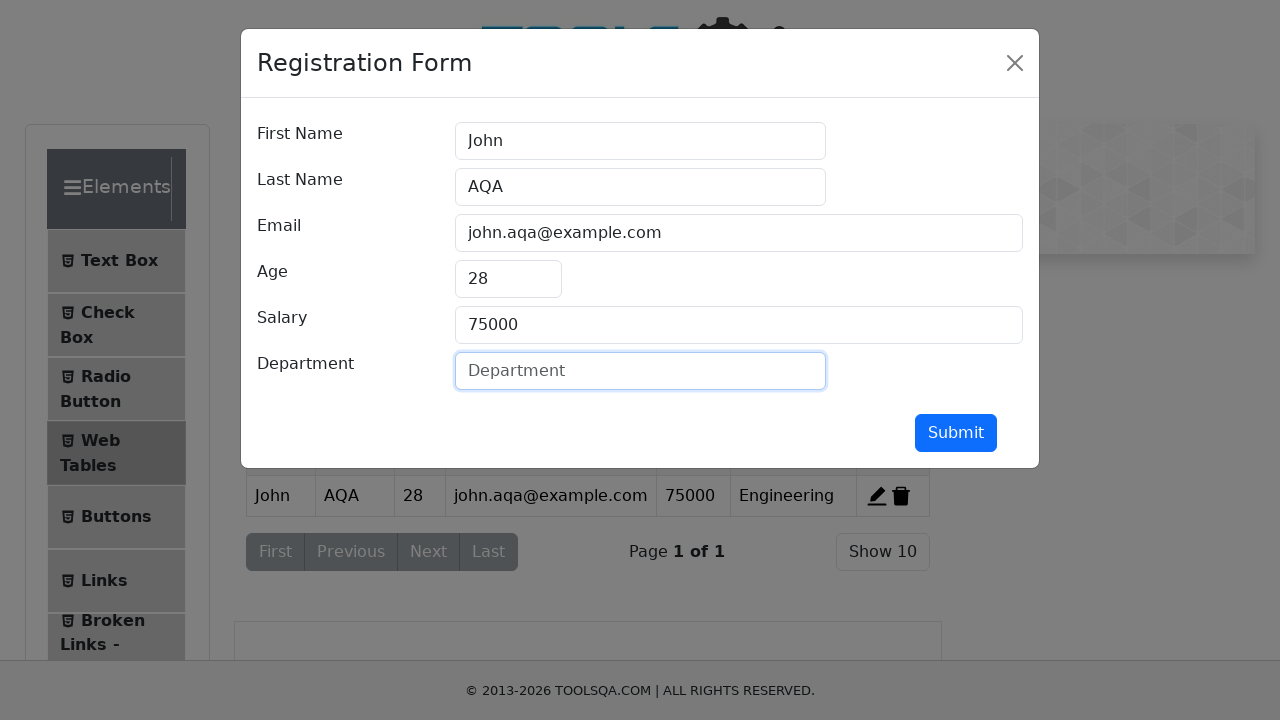

Filled department field with 'AQAModified' on //*[@id='department']
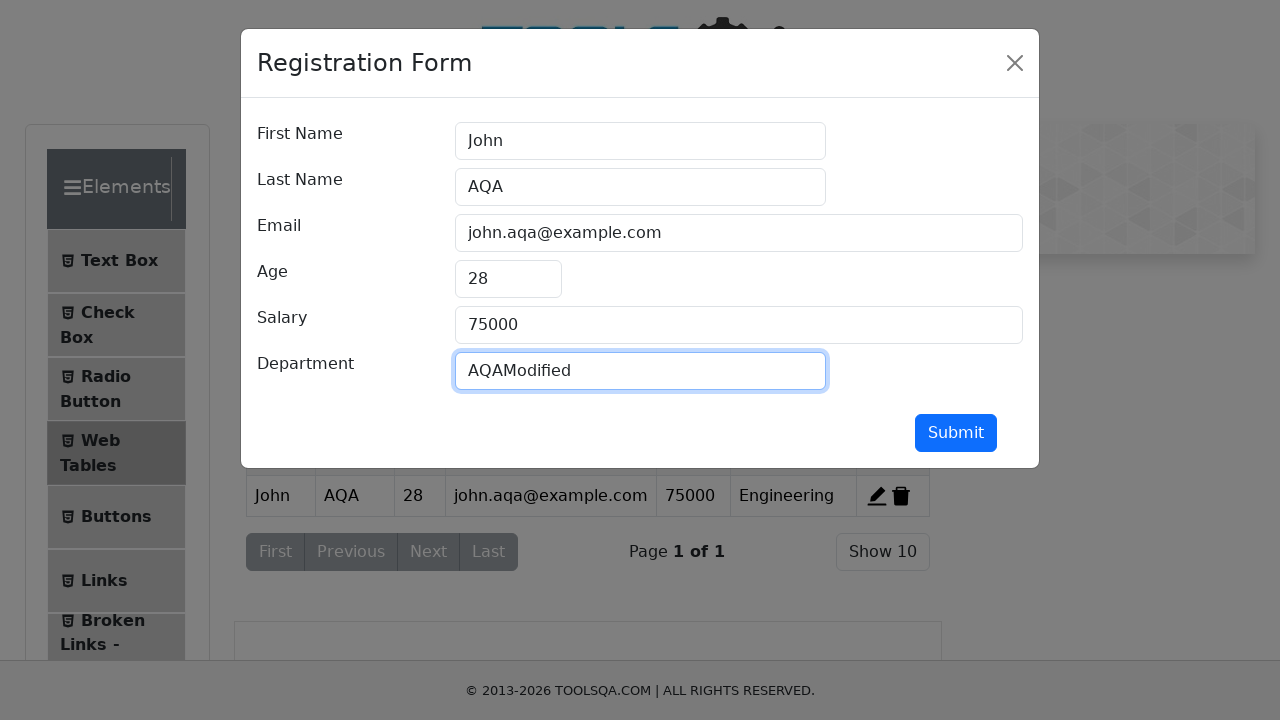

Clicked submit button to save edited record at (956, 433) on xpath=//*[@id='submit']
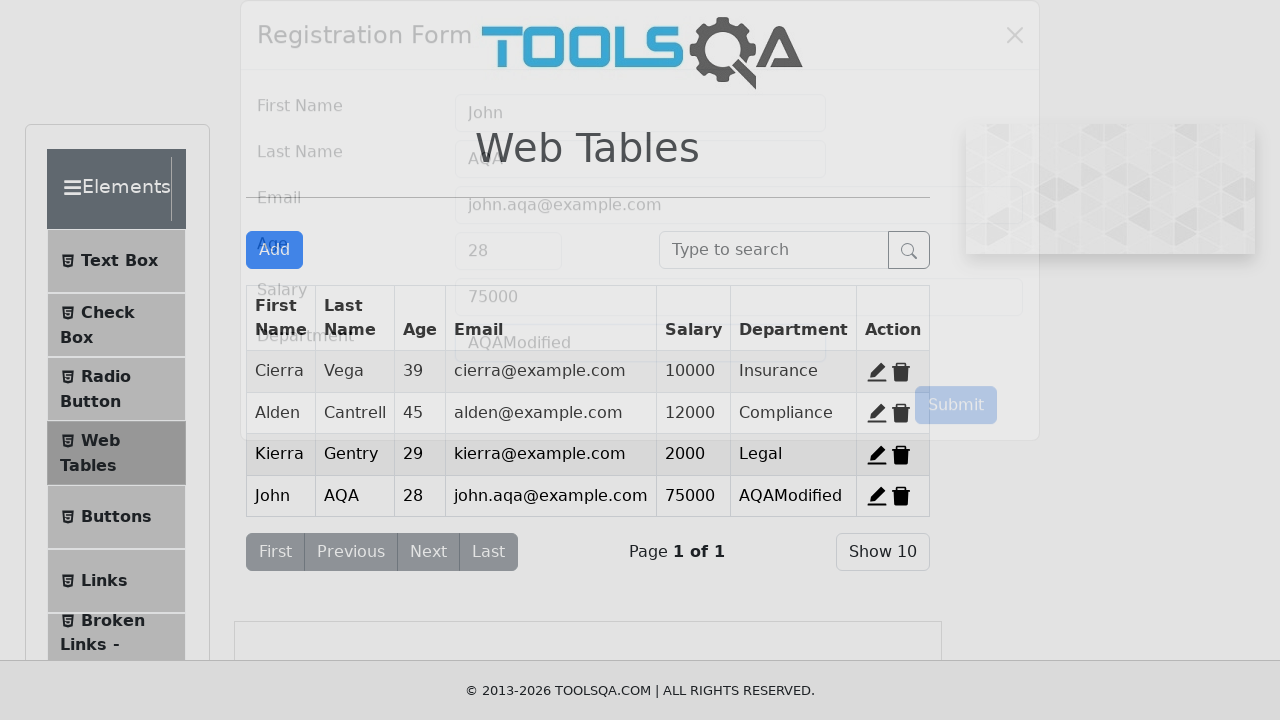

Waited for modified record with 'AQAModified' to appear in the table
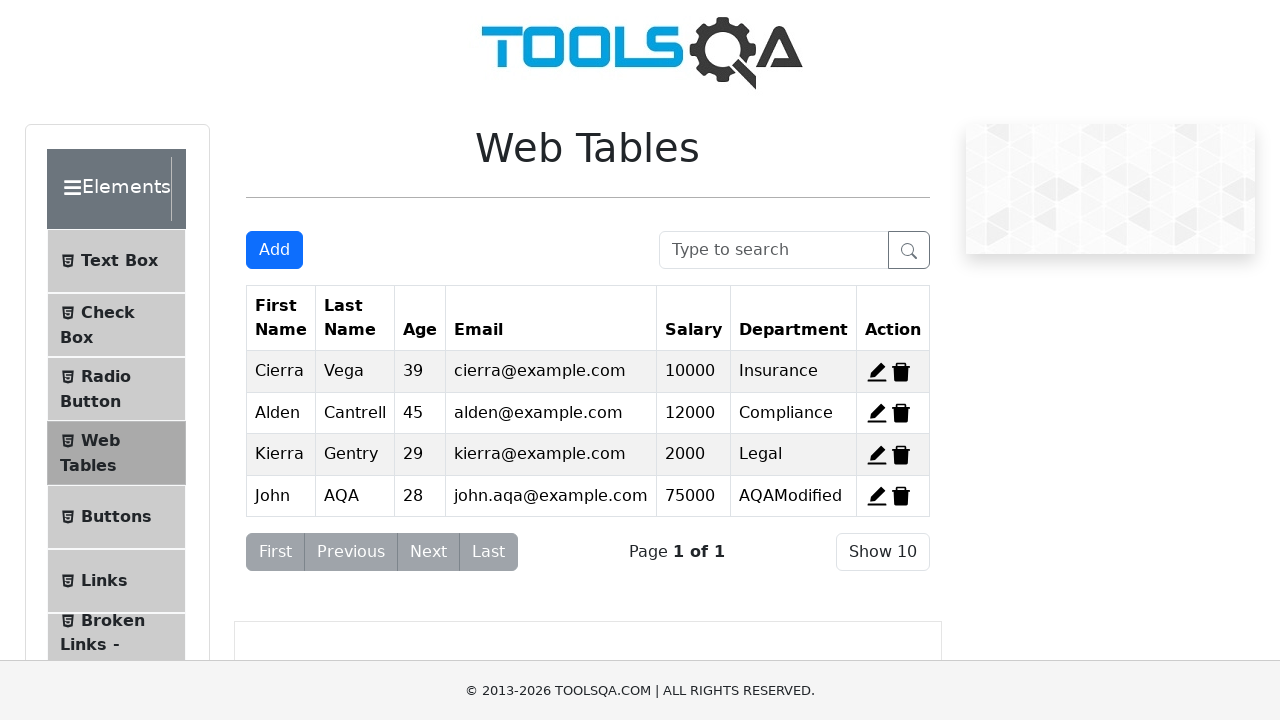

Clicked delete button to remove the AQAModified record at (901, 496) on xpath=//*[contains(text(), 'AQAModified')]/following::div//*[contains(@id, 'dele
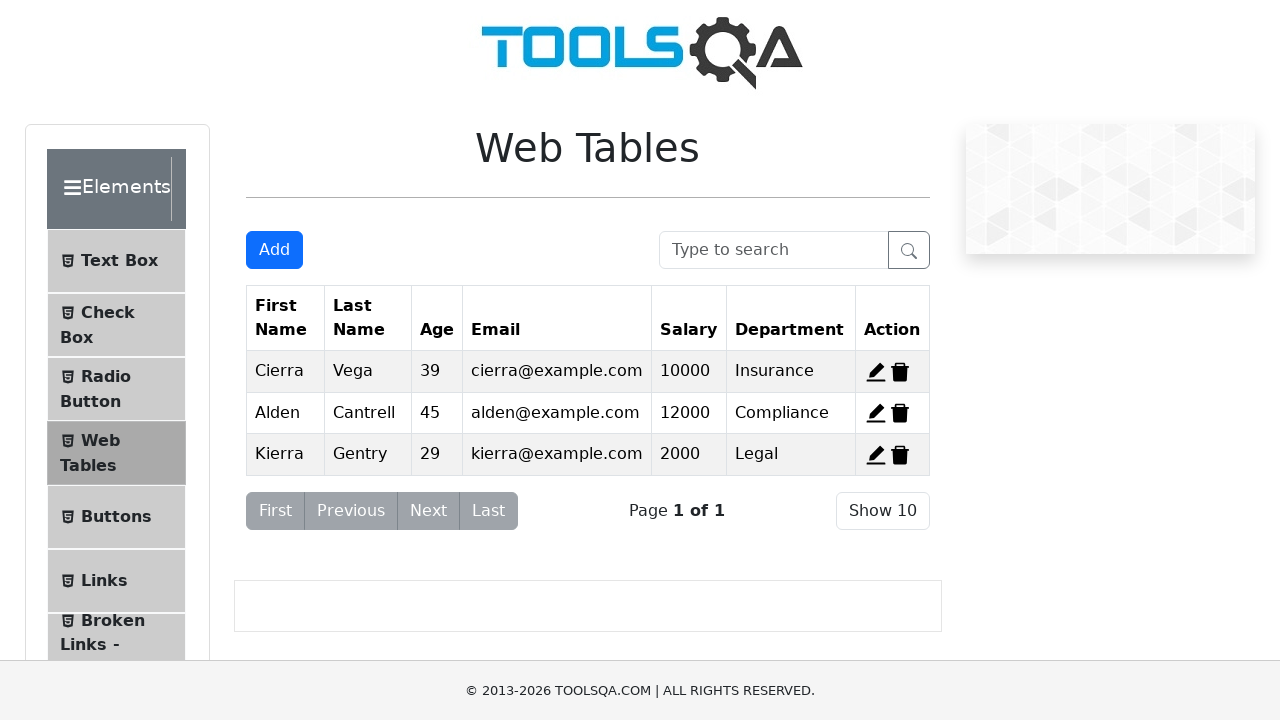

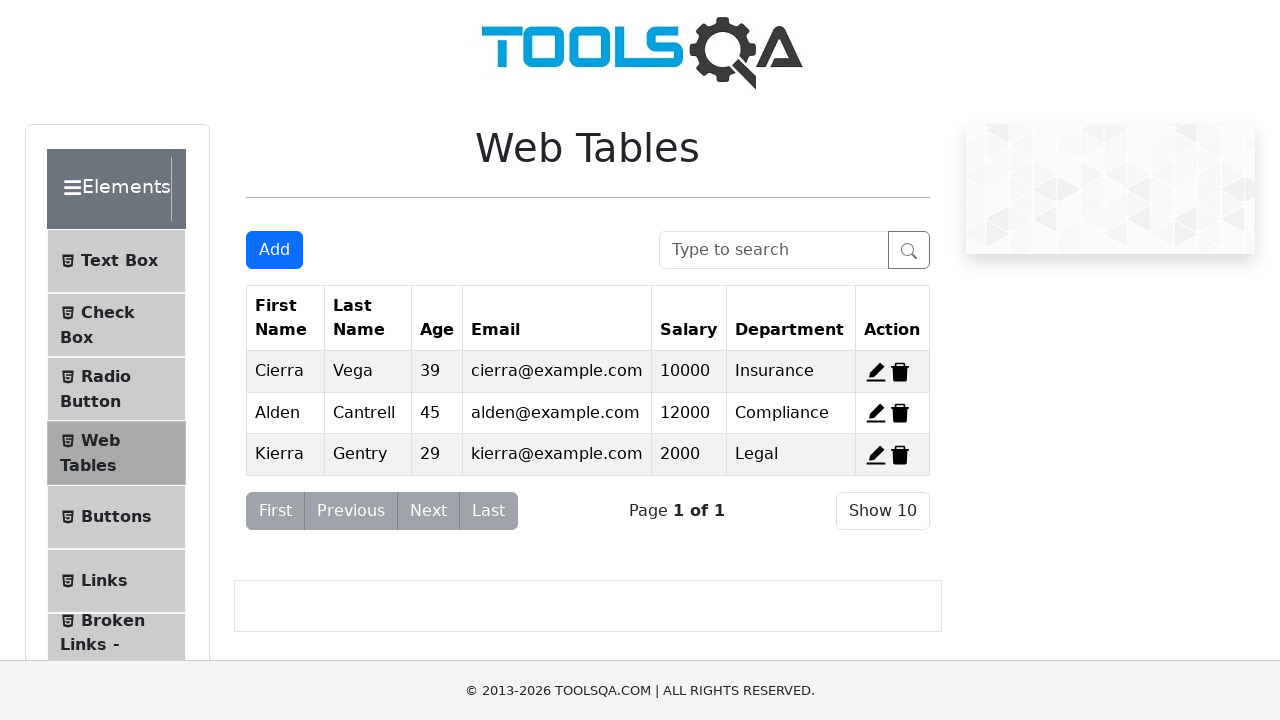